Tests the complete flight booking flow on BlazeDemo by selecting departure and destination cities, choosing a flight, filling in passenger and payment information, and verifying the confirmation page displays correct booking details.

Starting URL: https://blazedemo.com/

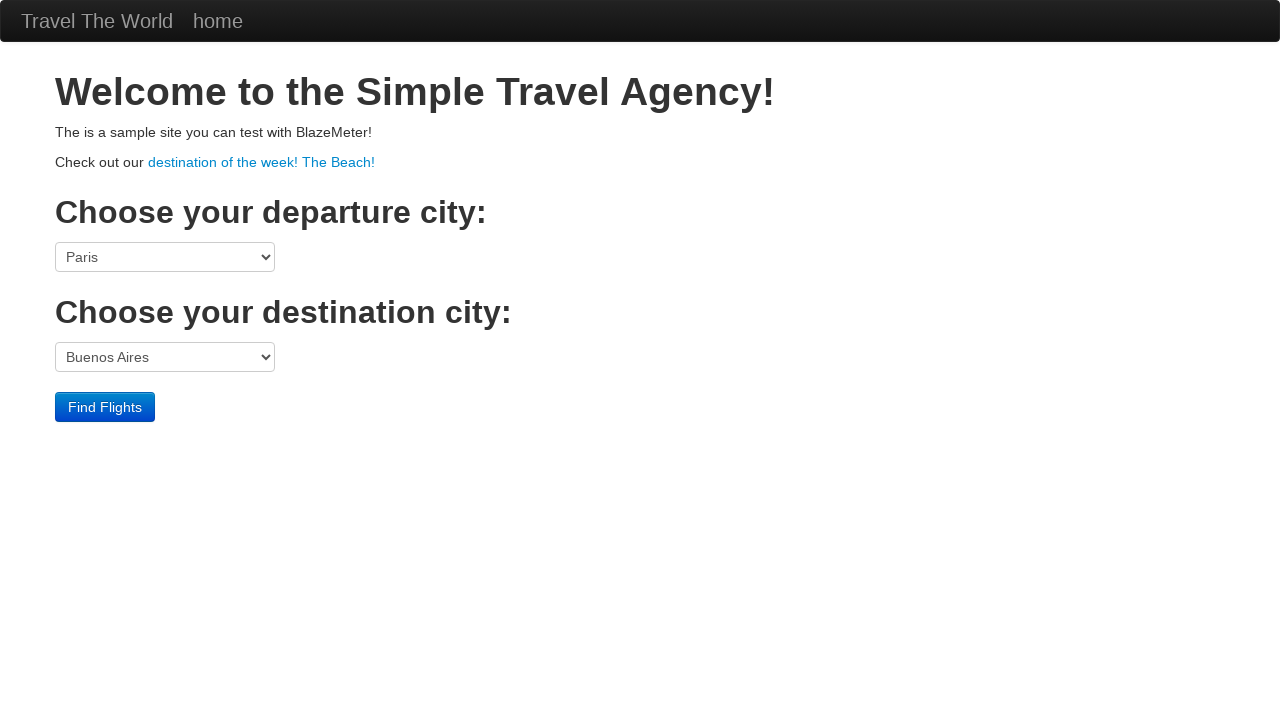

Clicked departure city dropdown at (165, 257) on select[name='fromPort']
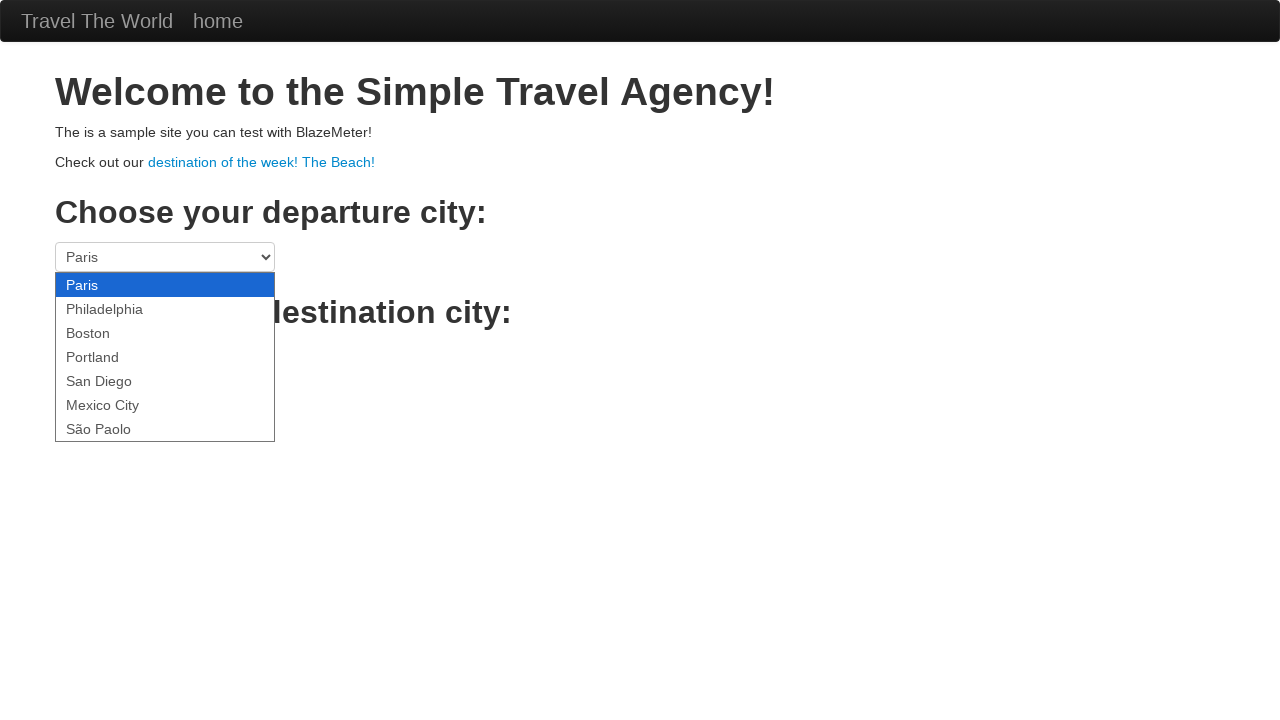

Selected Philadelphia as departure city on select[name='fromPort']
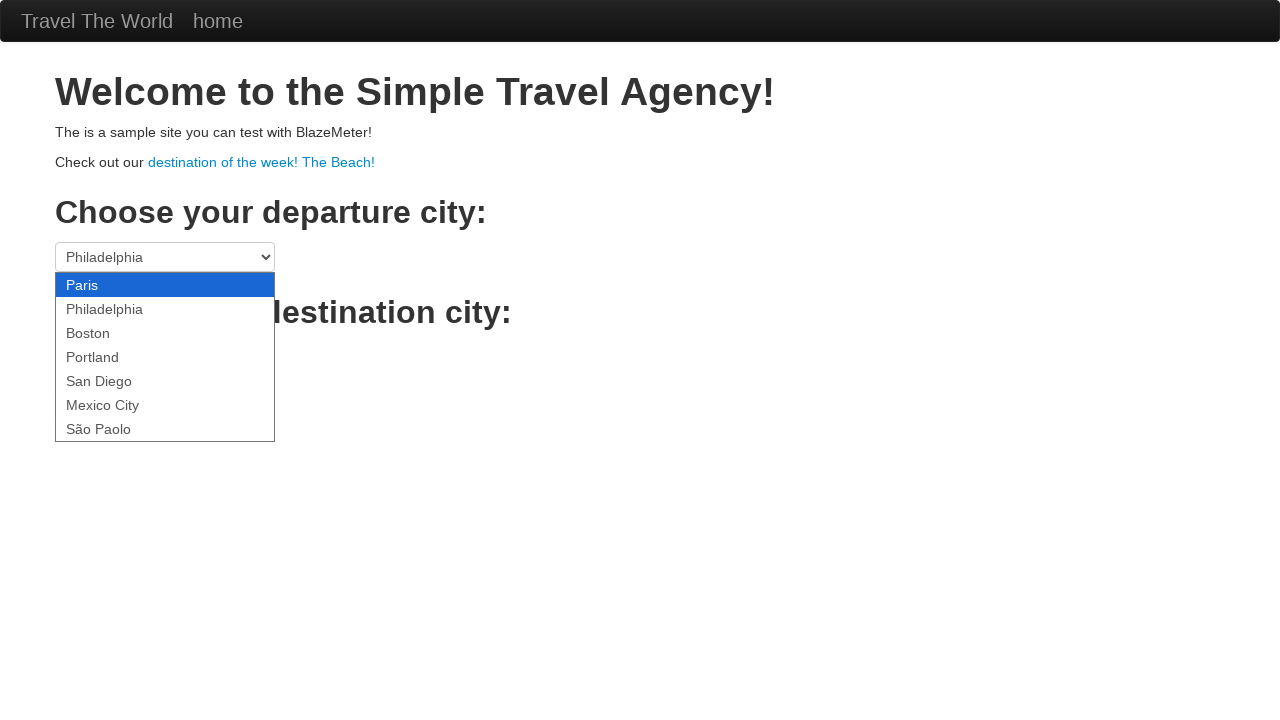

Clicked destination city dropdown at (165, 357) on select[name='toPort']
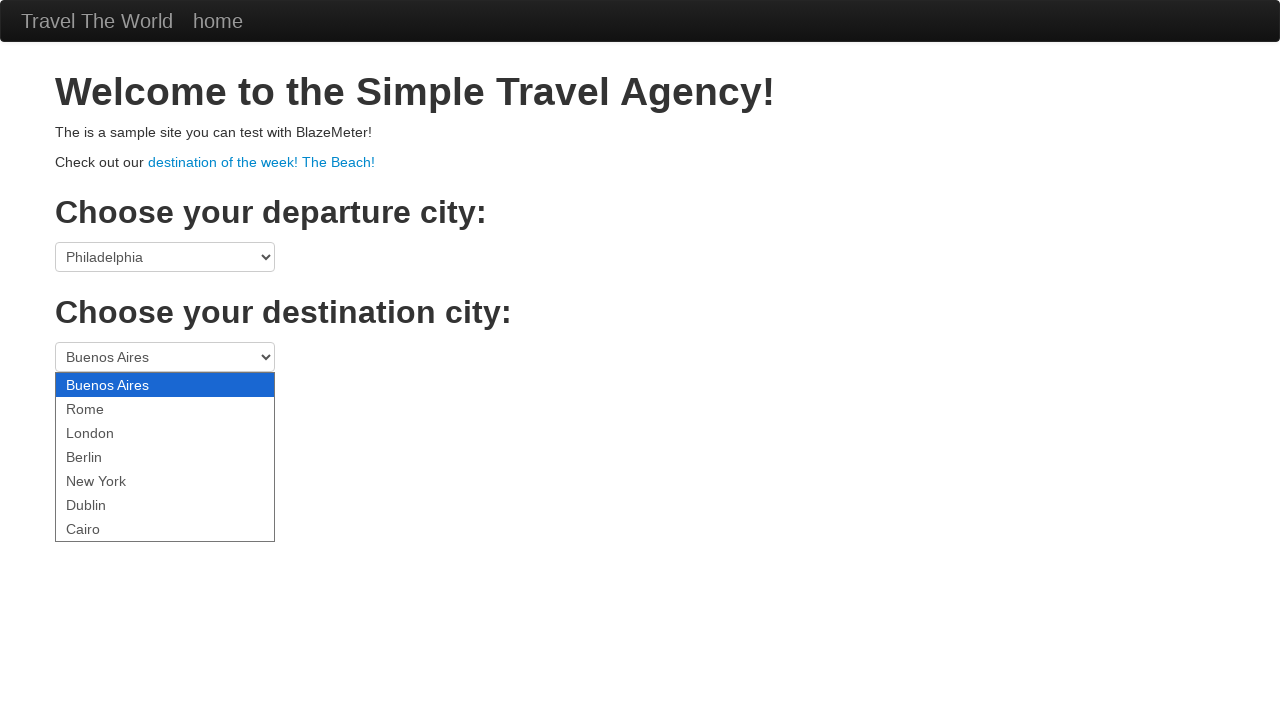

Selected Berlin as destination city on select[name='toPort']
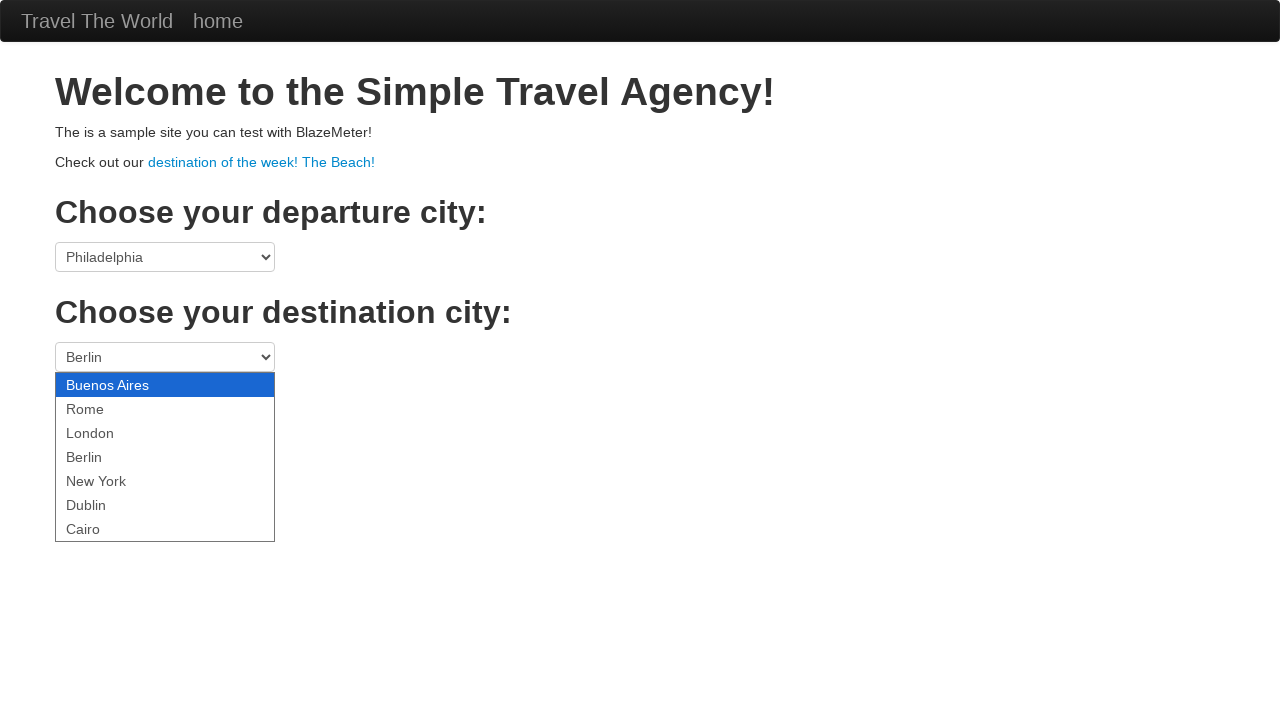

Clicked Find Flights button at (105, 407) on .btn-primary
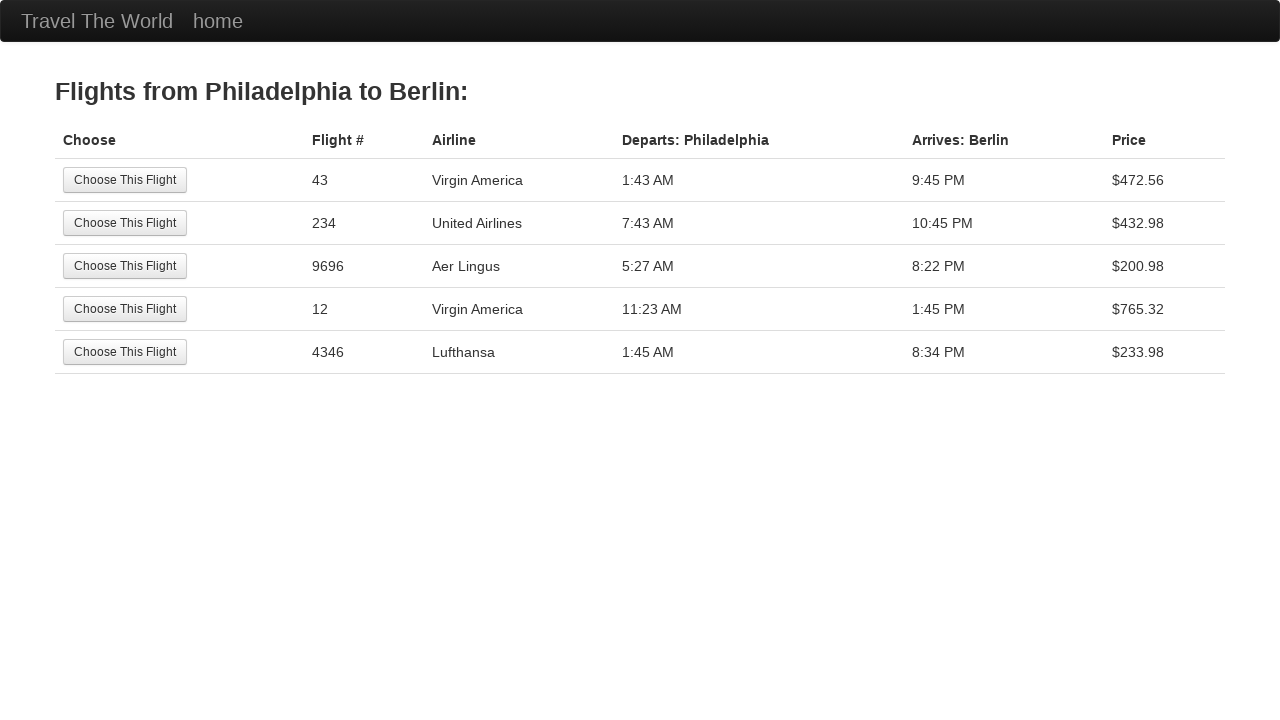

Flights list loaded and second flight option is visible
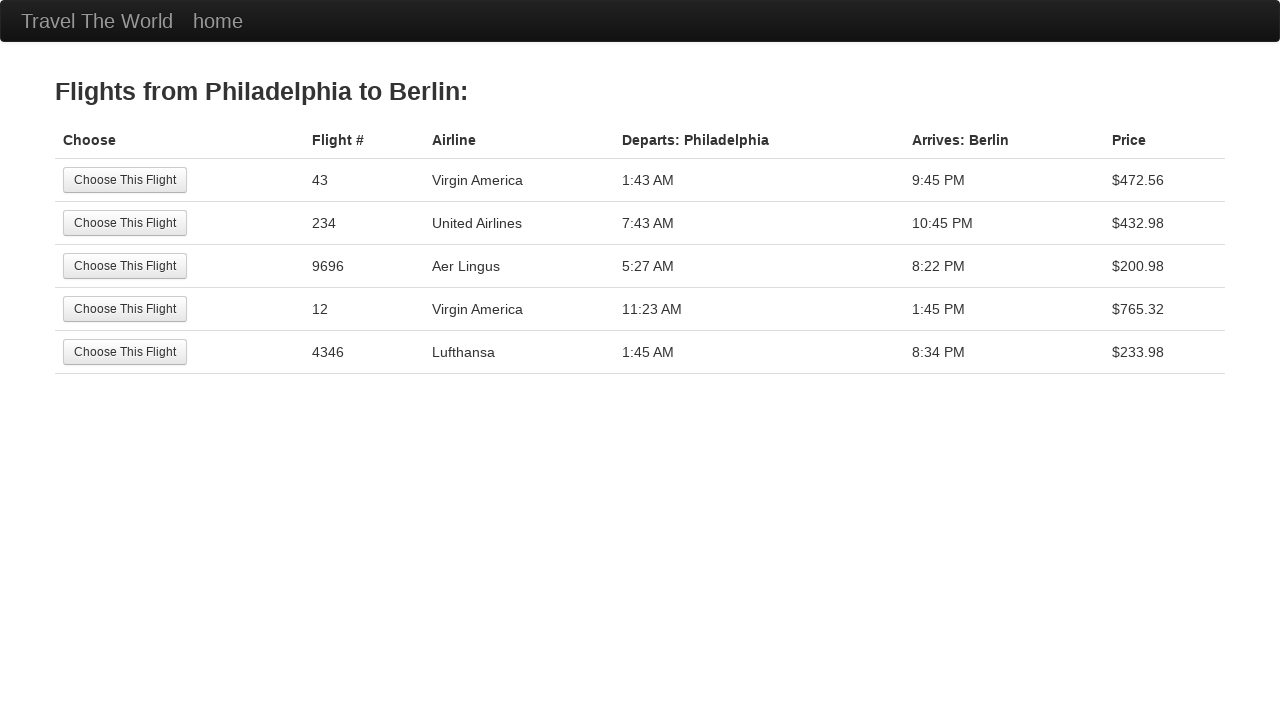

Selected second flight option at (125, 223) on tr:nth-child(2) .btn
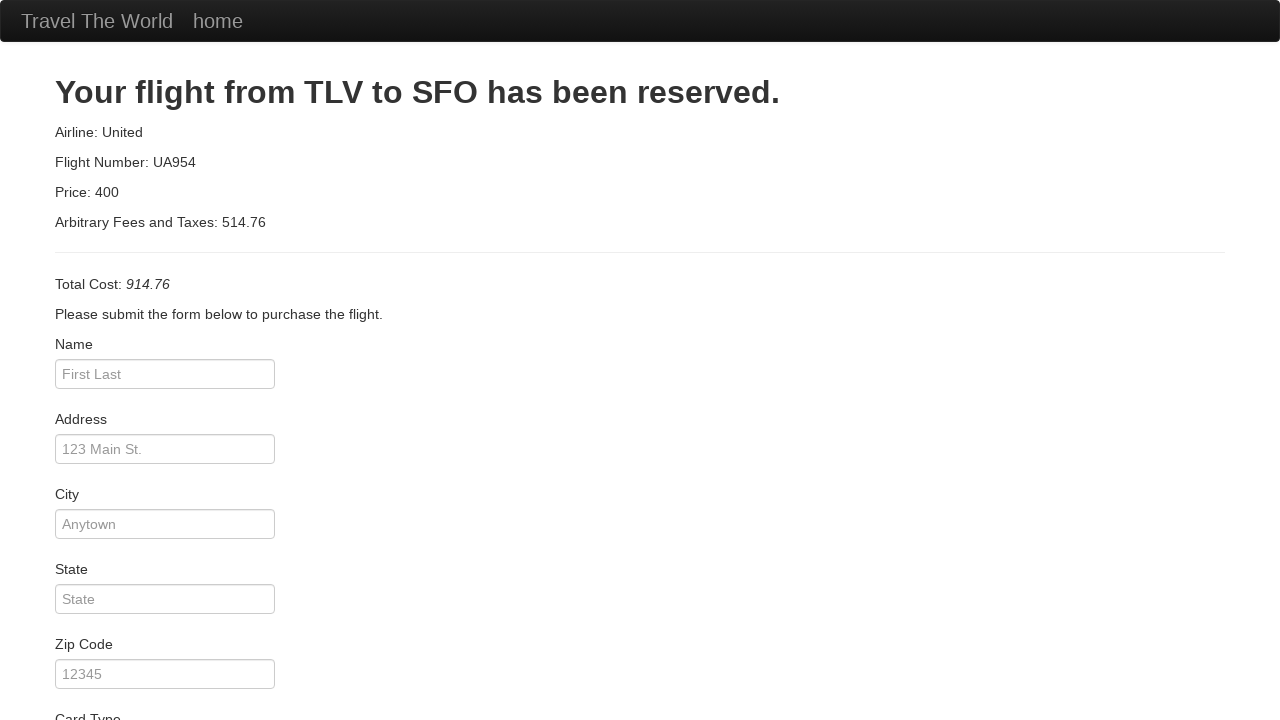

Passenger information form loaded
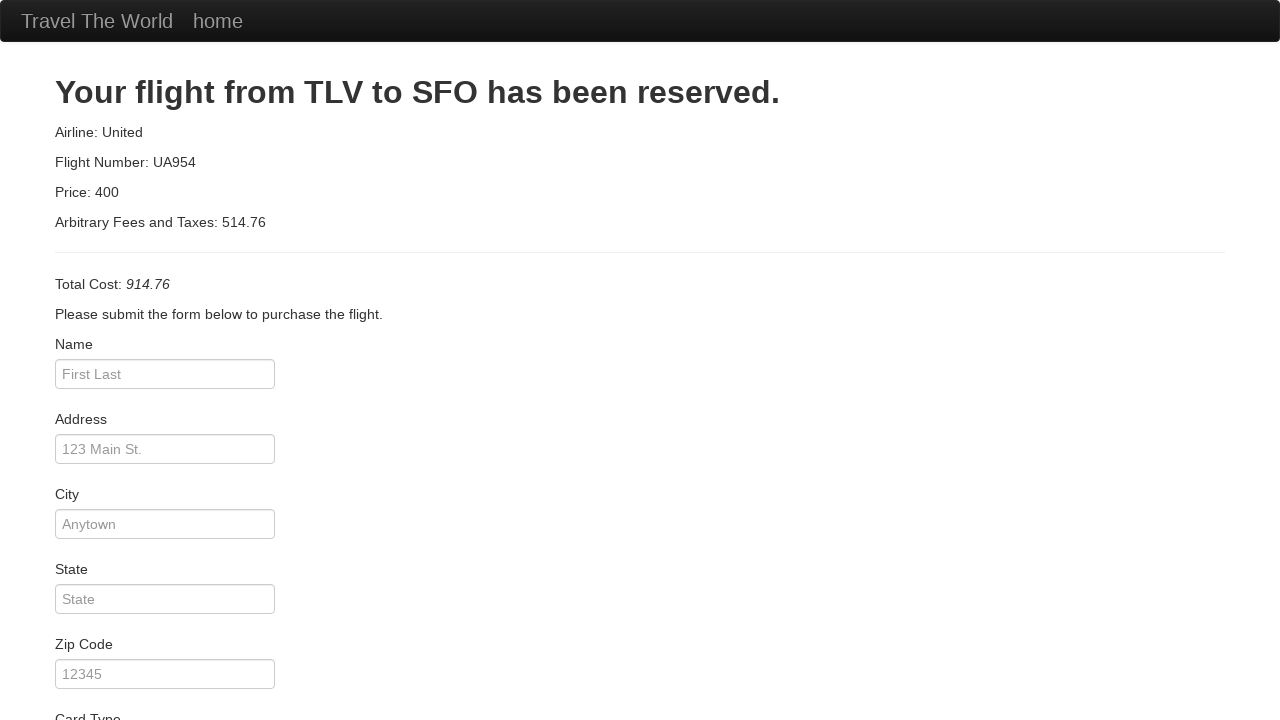

Clicked passenger name field at (165, 374) on #inputName
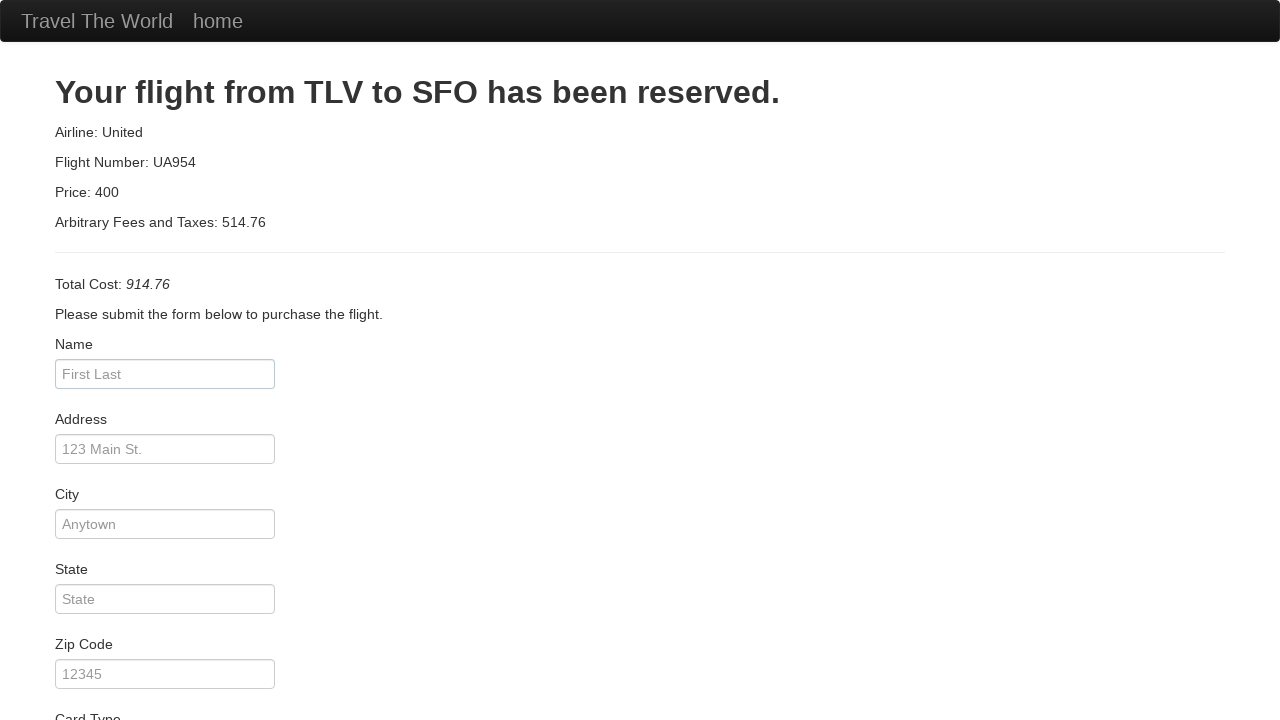

Filled passenger name field with 'Test' on #inputName
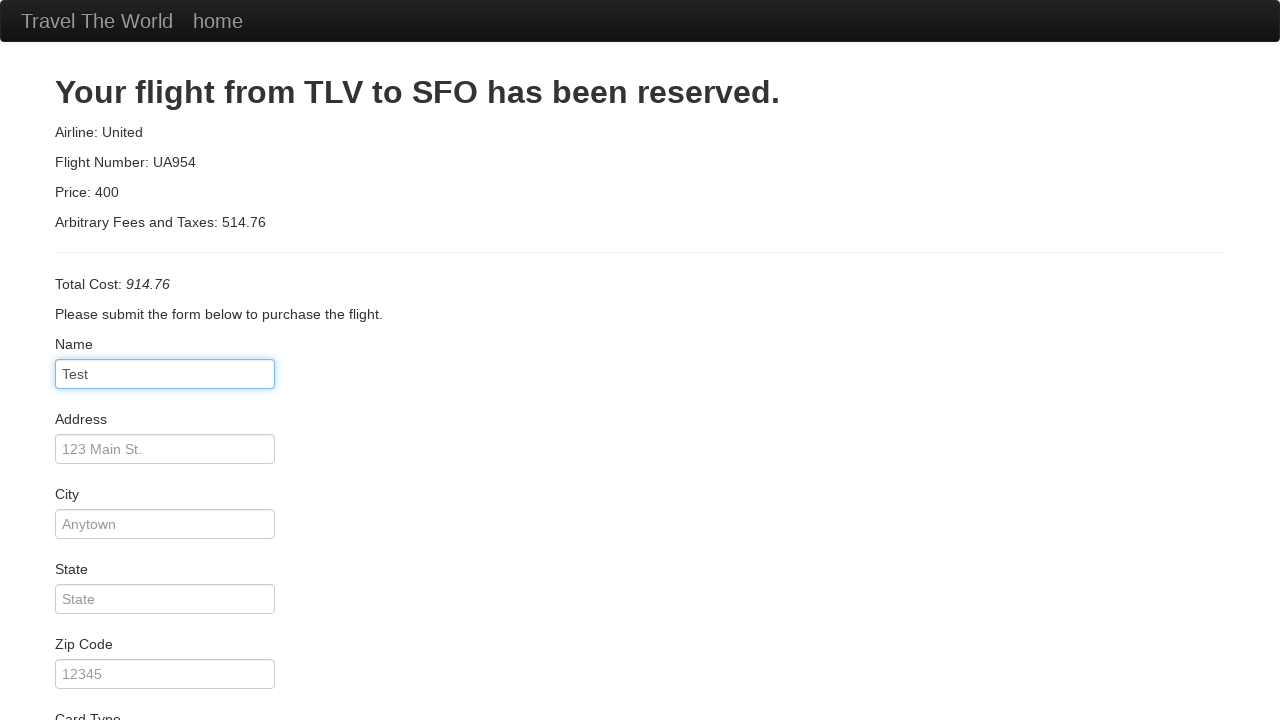

Filled address field with 'Test' on #address
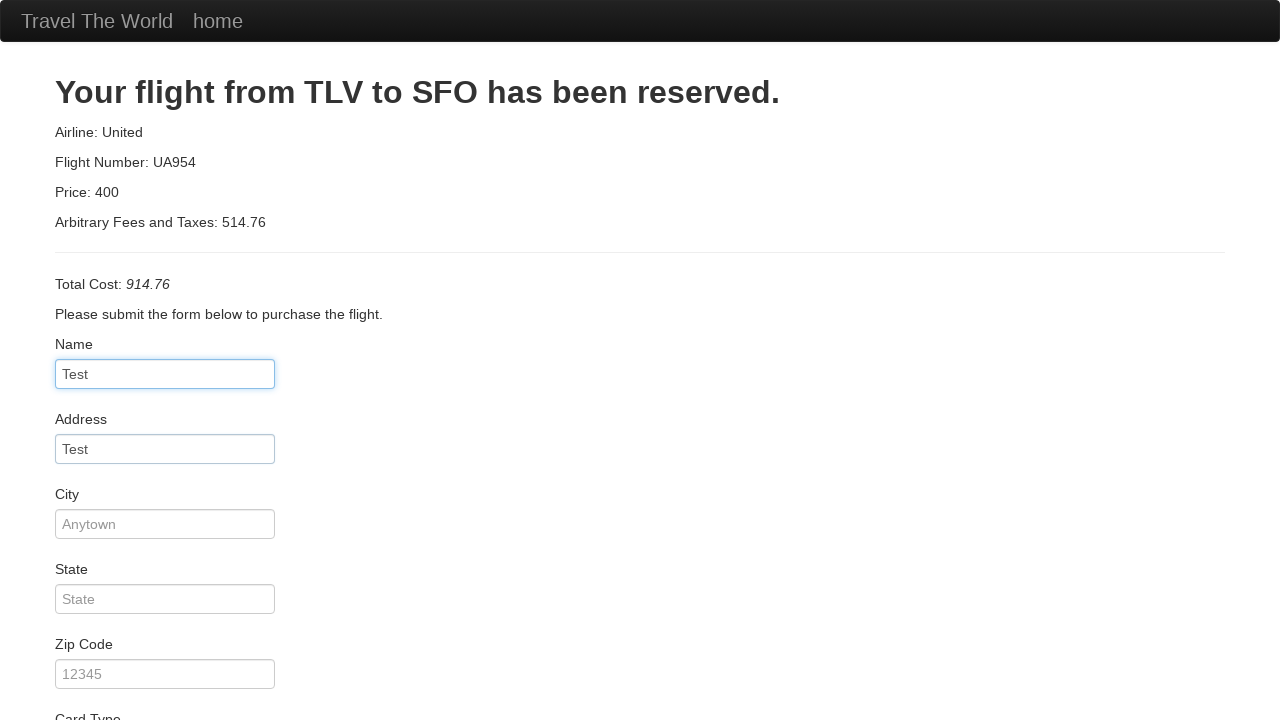

Clicked city field at (165, 524) on #city
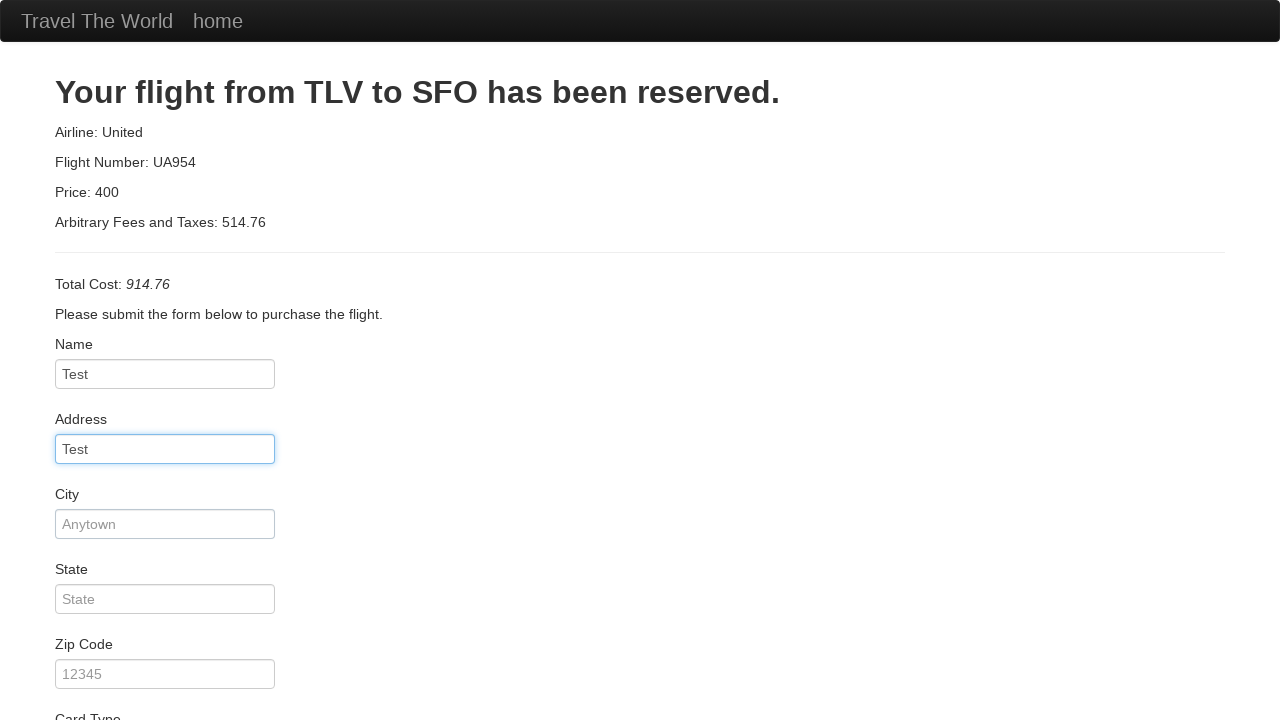

Filled city field with 'Test' on #city
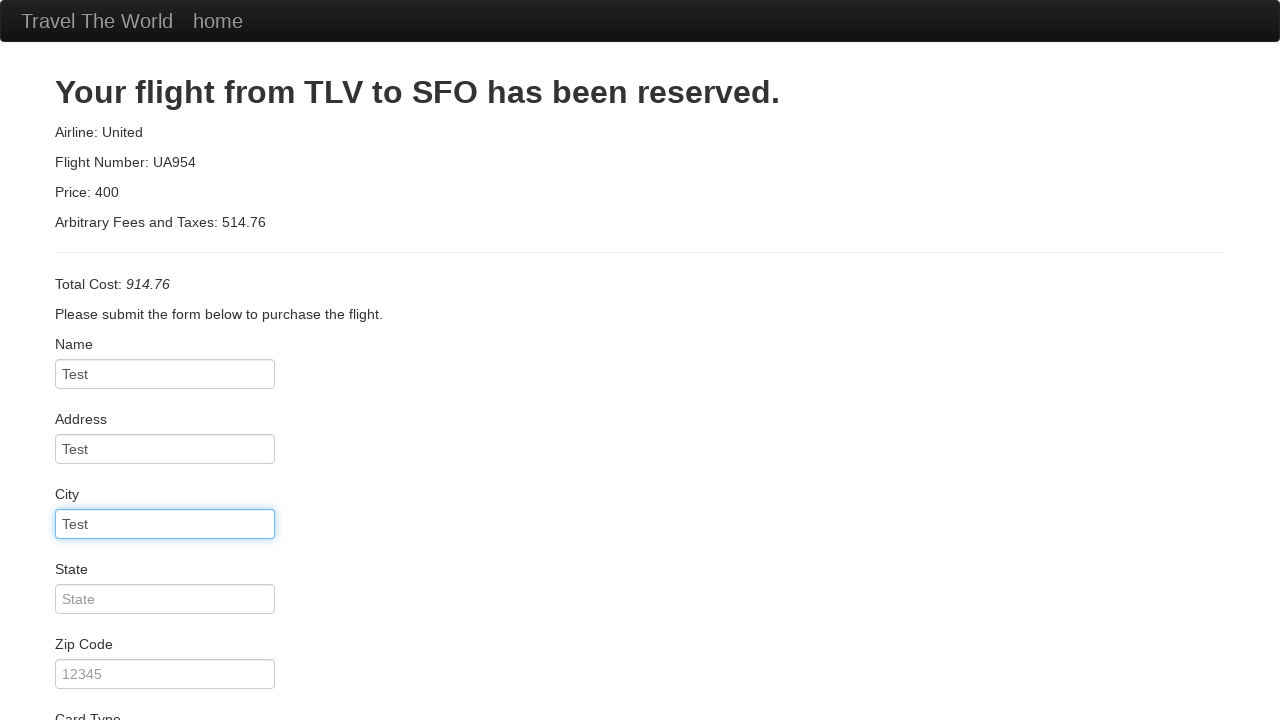

Filled state field with 'Test' on #state
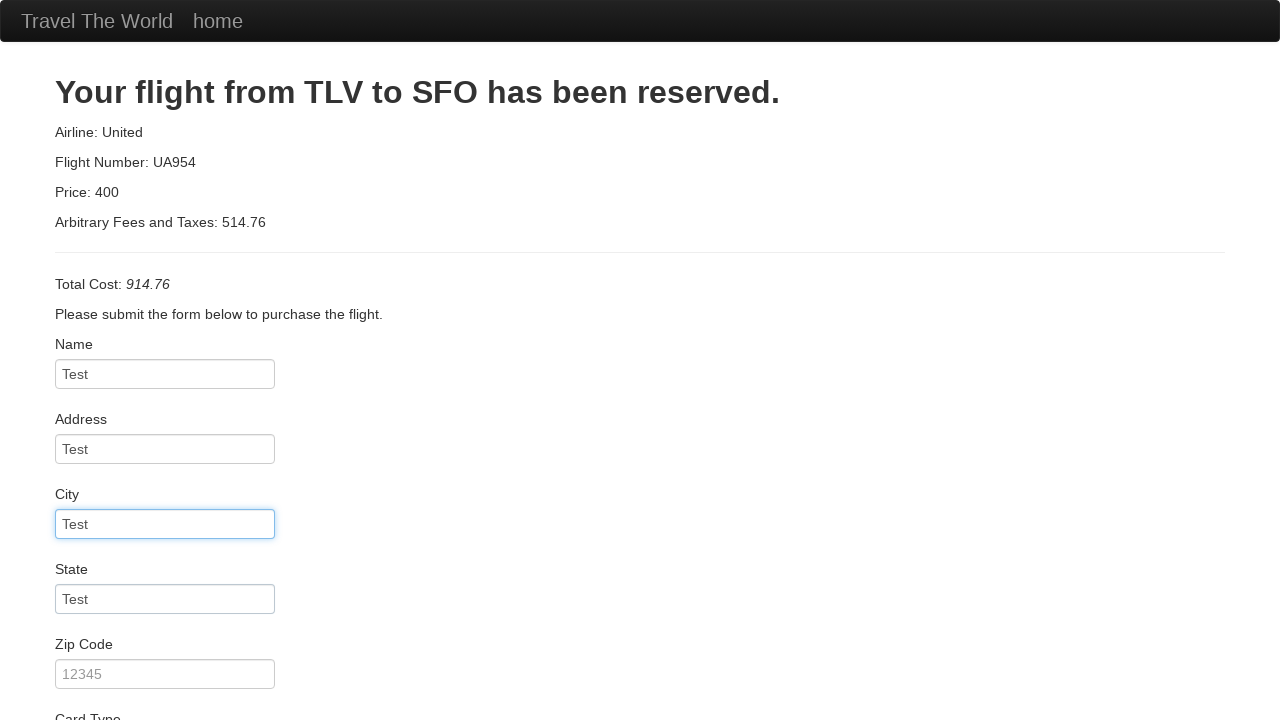

Filled zip code field with '1234' on #zipCode
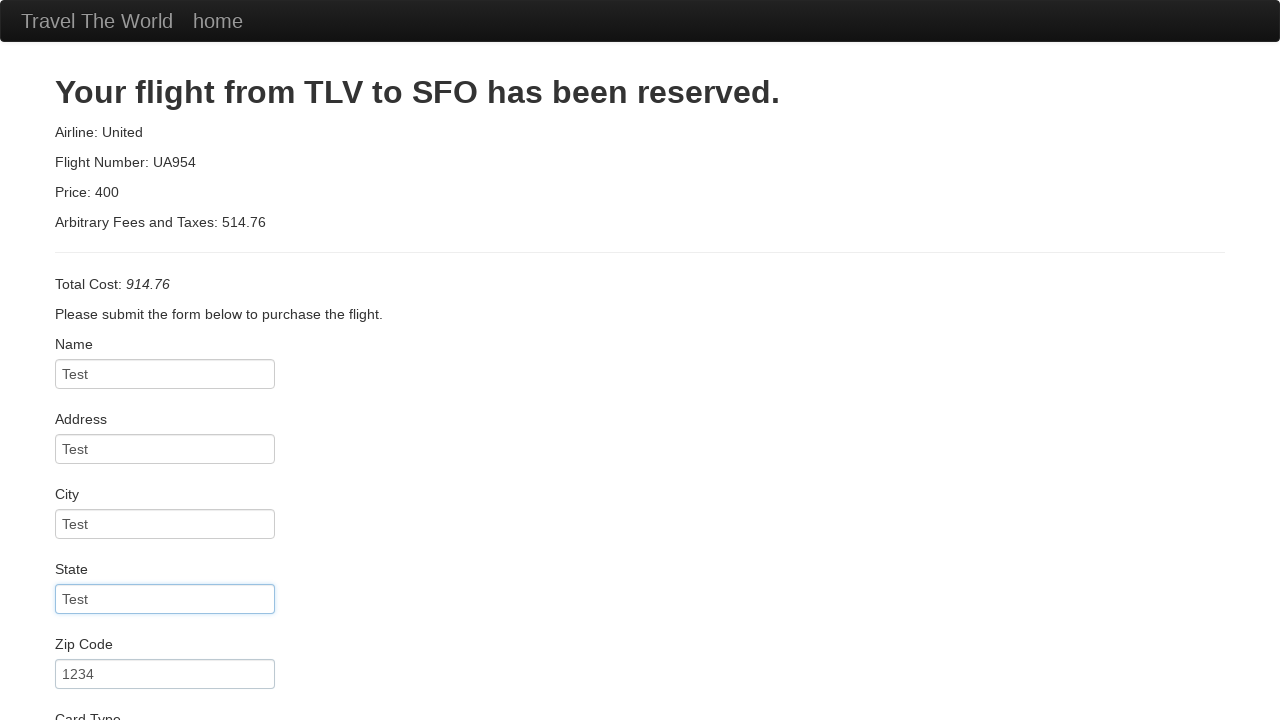

Filled credit card number field with '111222333' on #creditCardNumber
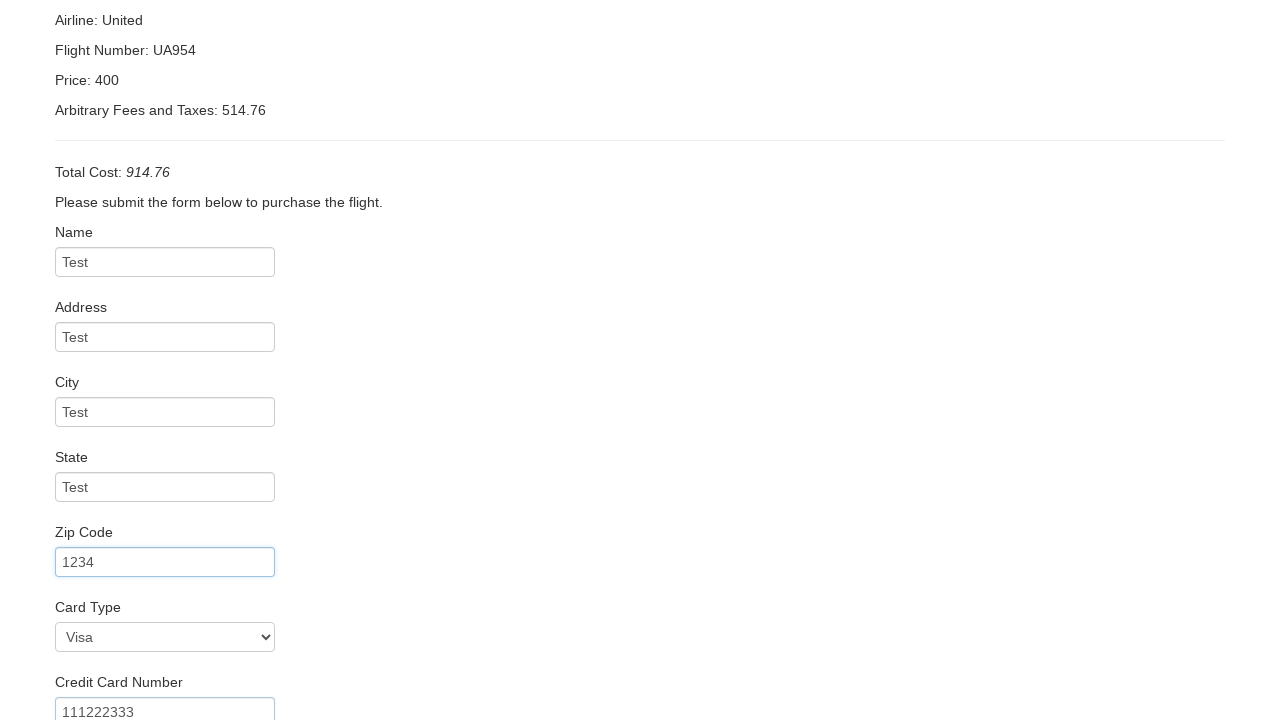

Clicked name on card field at (165, 605) on #nameOnCard
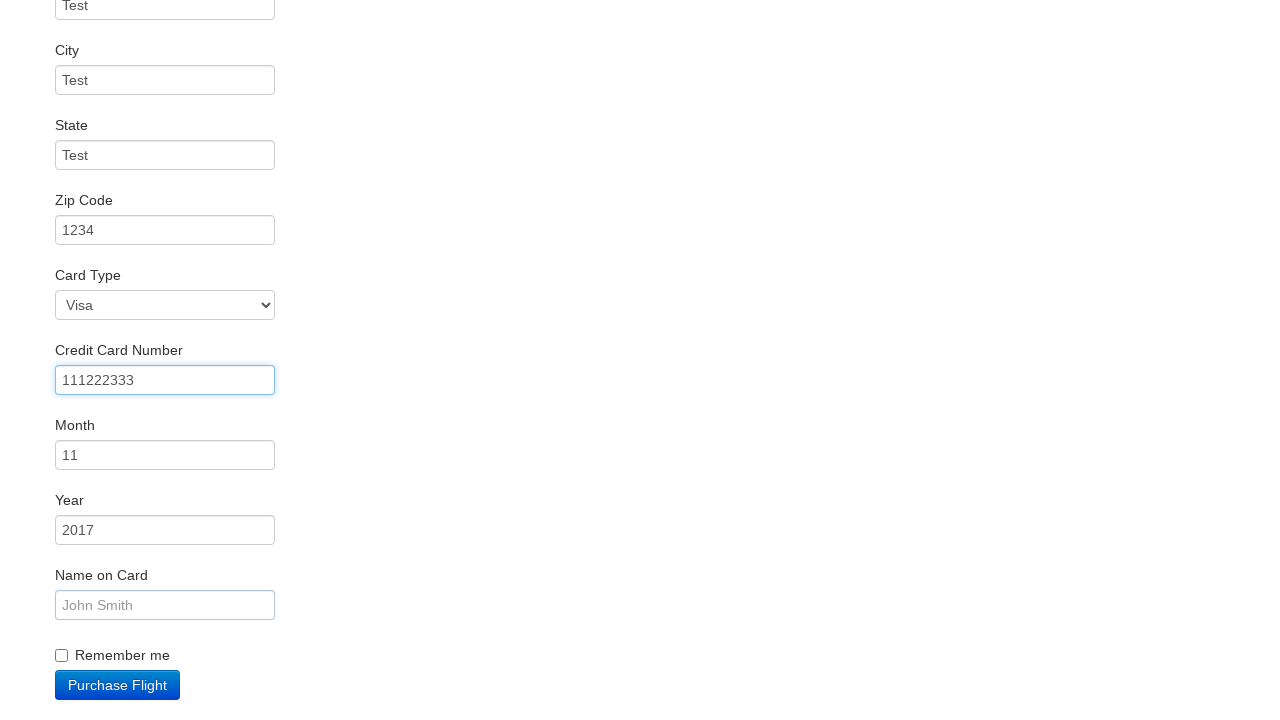

Filled name on card field with 'John Test' on #nameOnCard
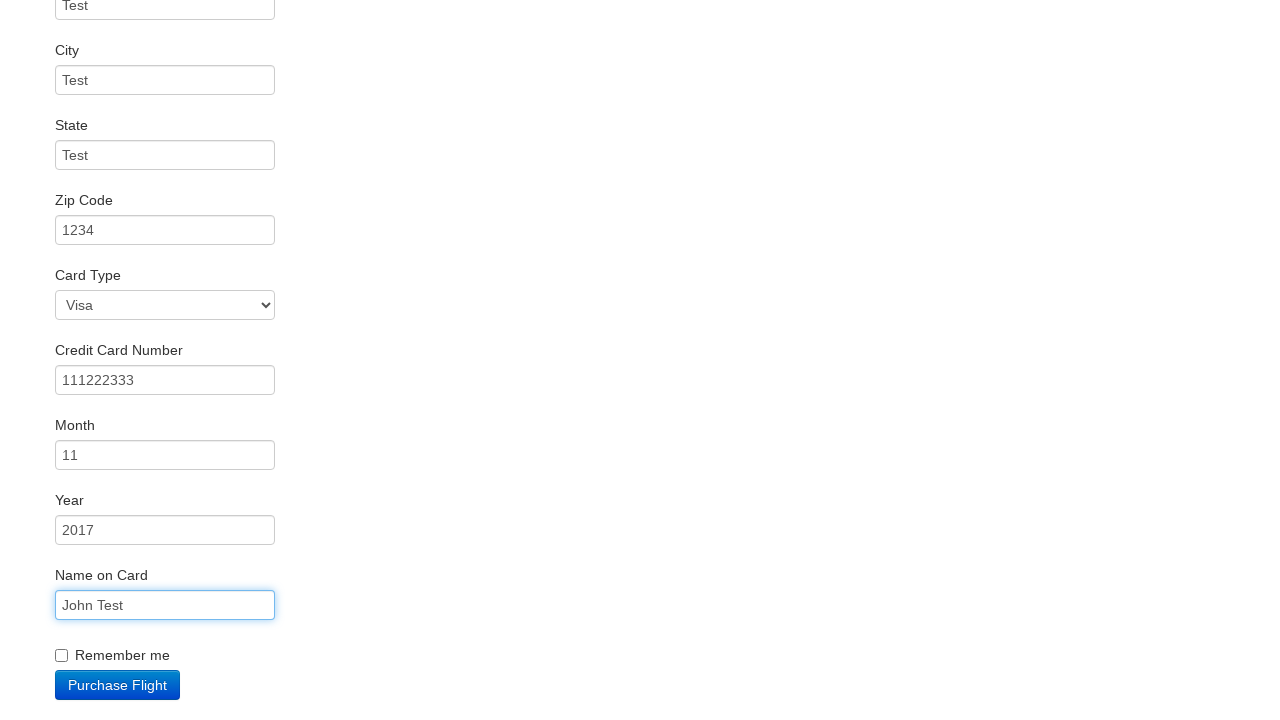

Clicked terms and conditions checkbox at (640, 652) on .checkbox
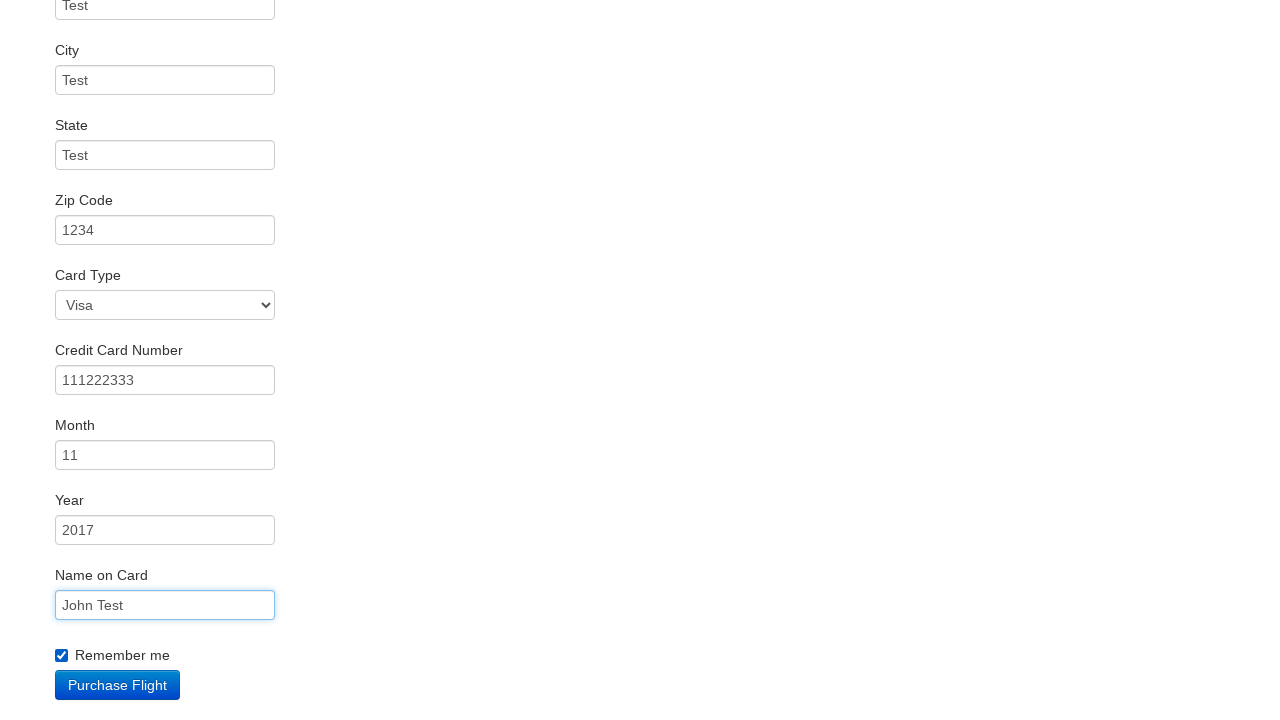

Clicked submit button to complete booking at (118, 685) on .btn-primary
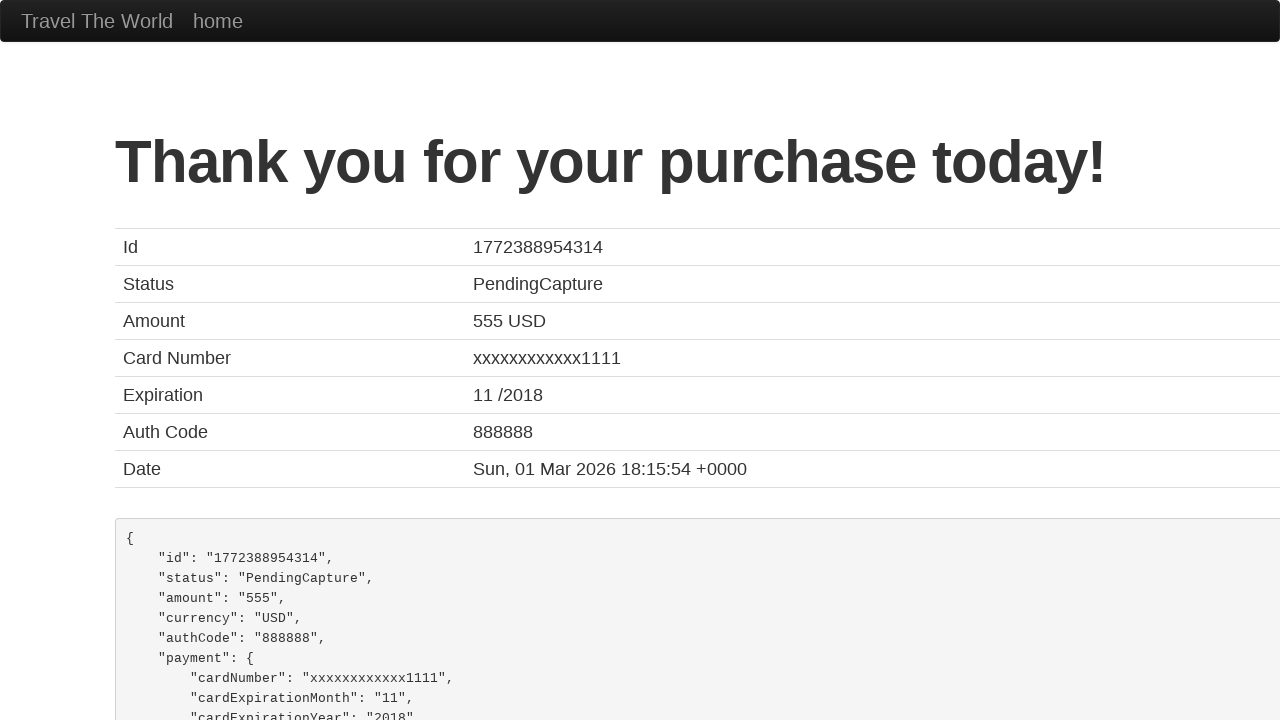

Confirmation page loaded with booking details
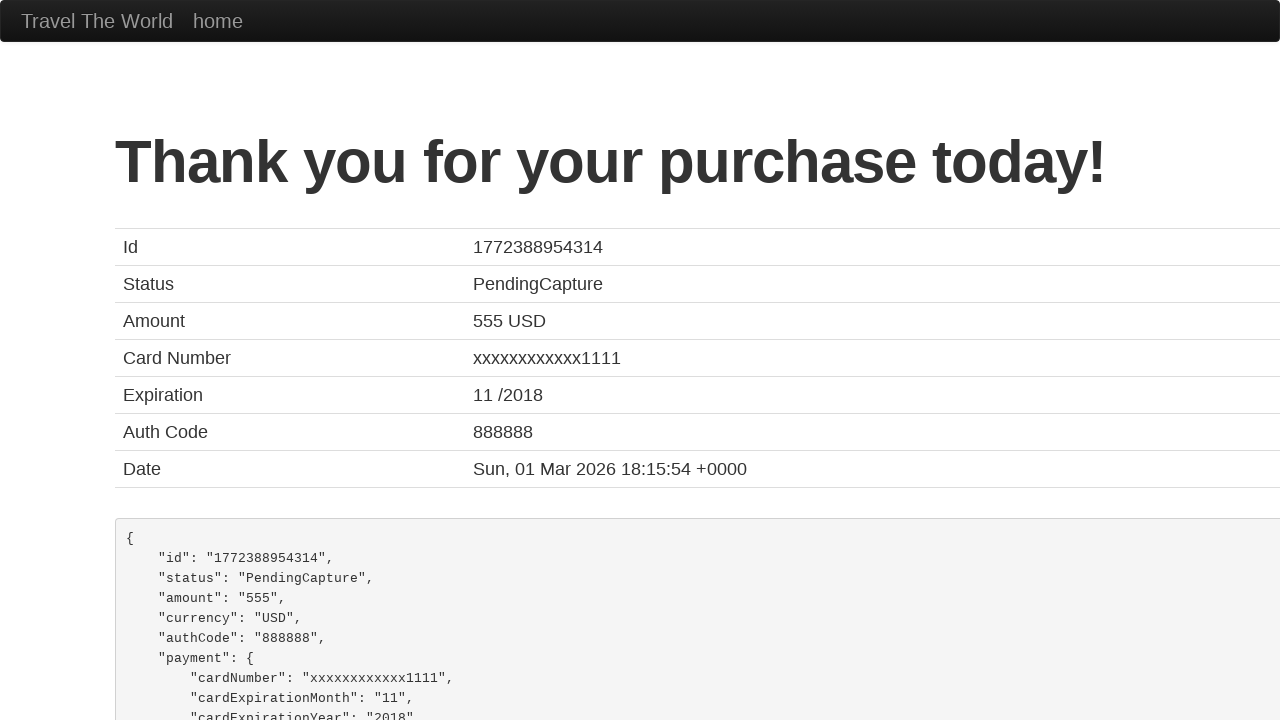

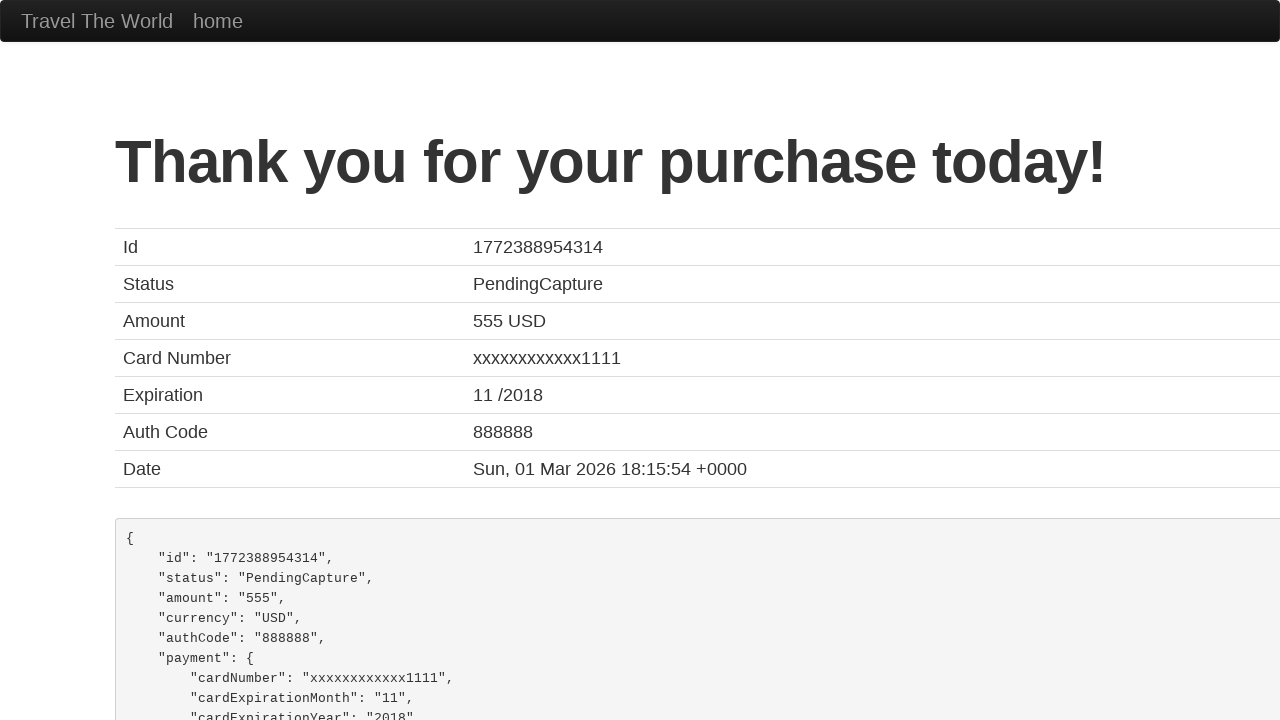